Tests pagination functionality by clicking on page navigation and verifying content changes

Starting URL: https://pagination.js.org

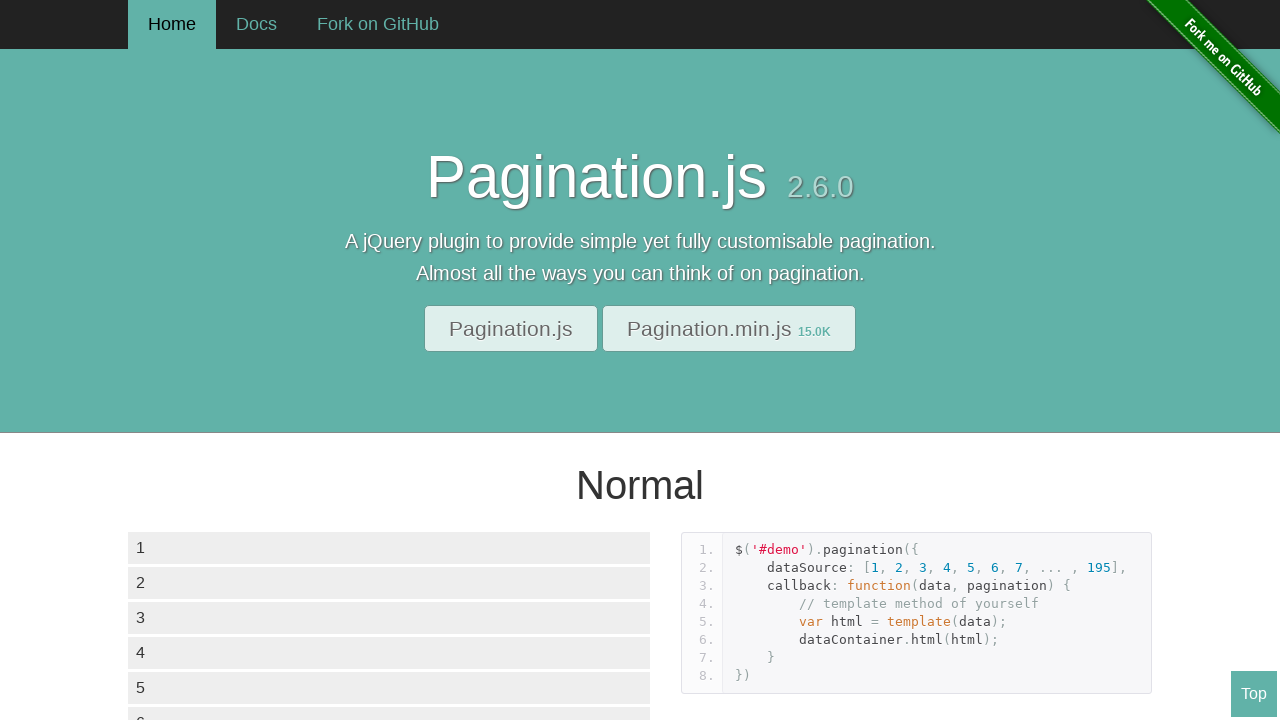

Initial content loaded - data container with list items appeared
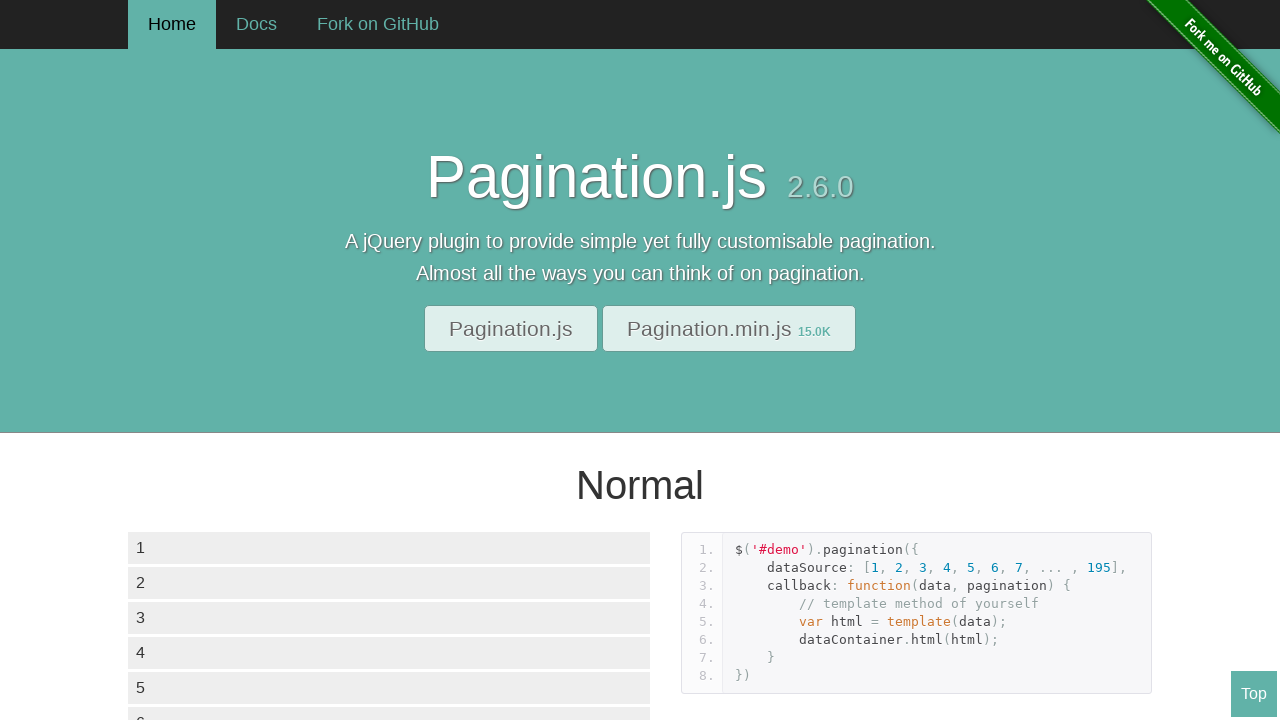

Clicked on page 2 in pagination navigation at (174, 360) on div.paginationjs-pages ul li:nth-child(2)
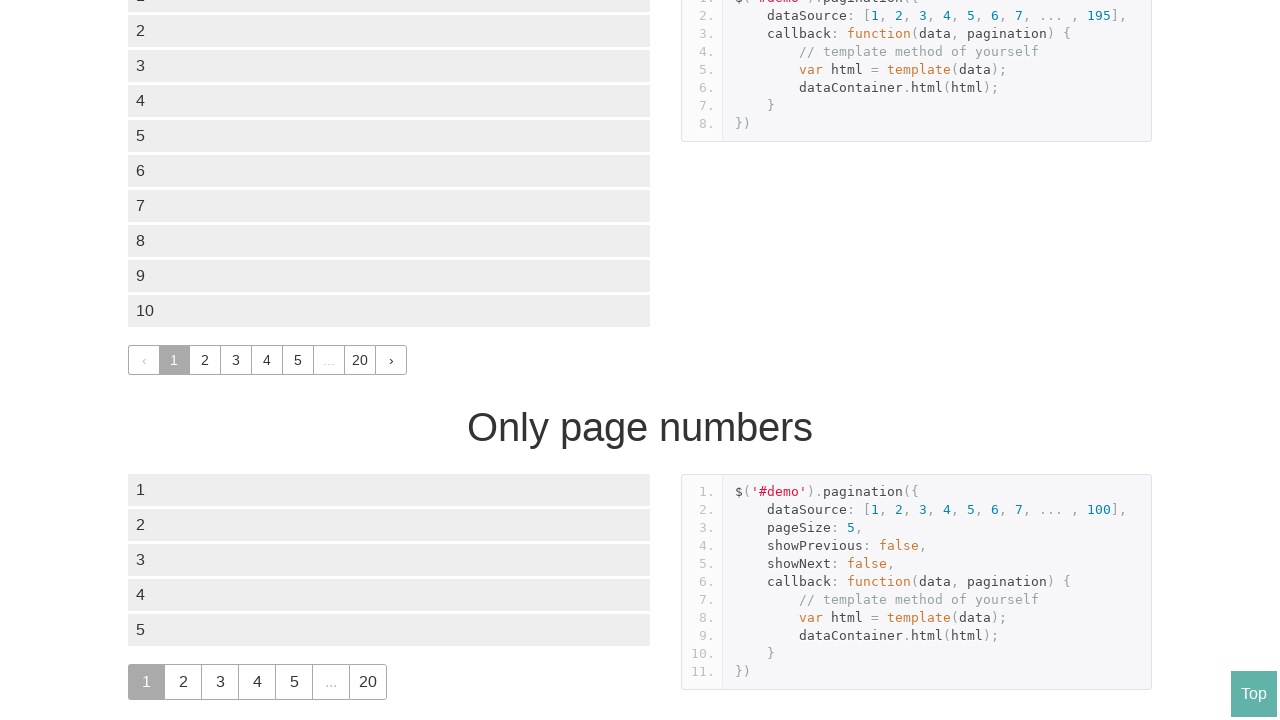

Page 2 content loaded - data container updated with new list items
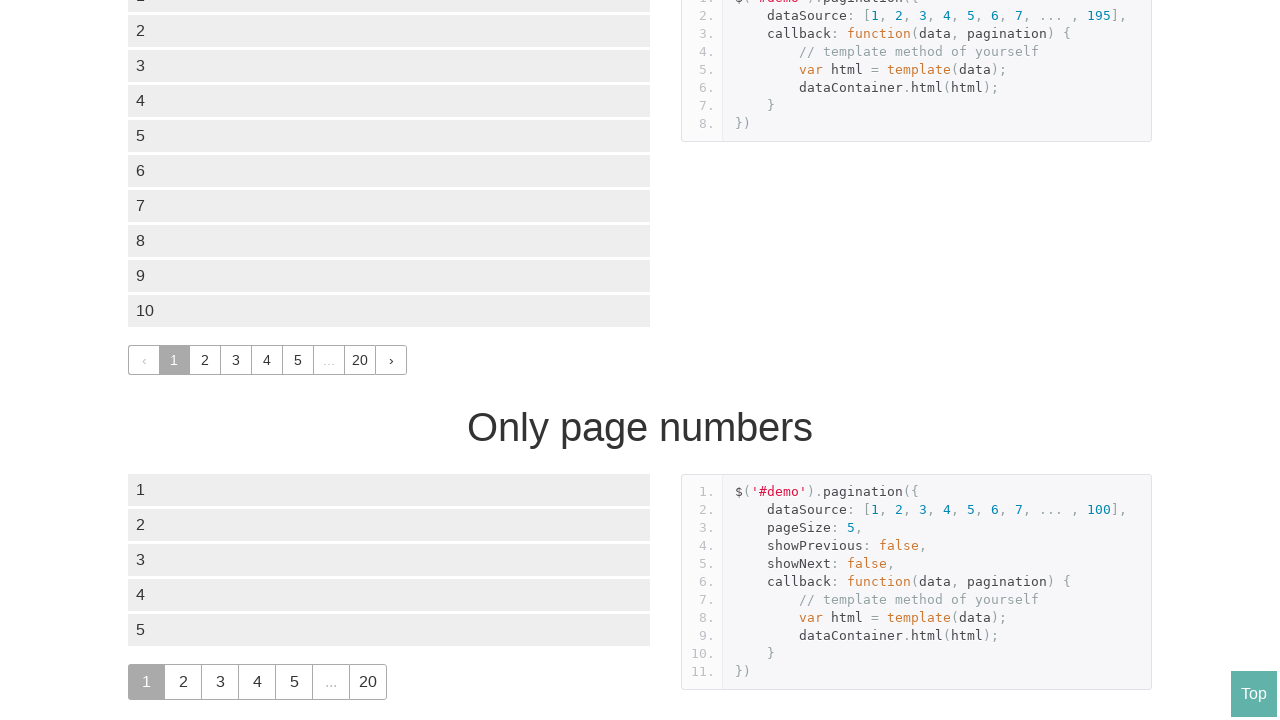

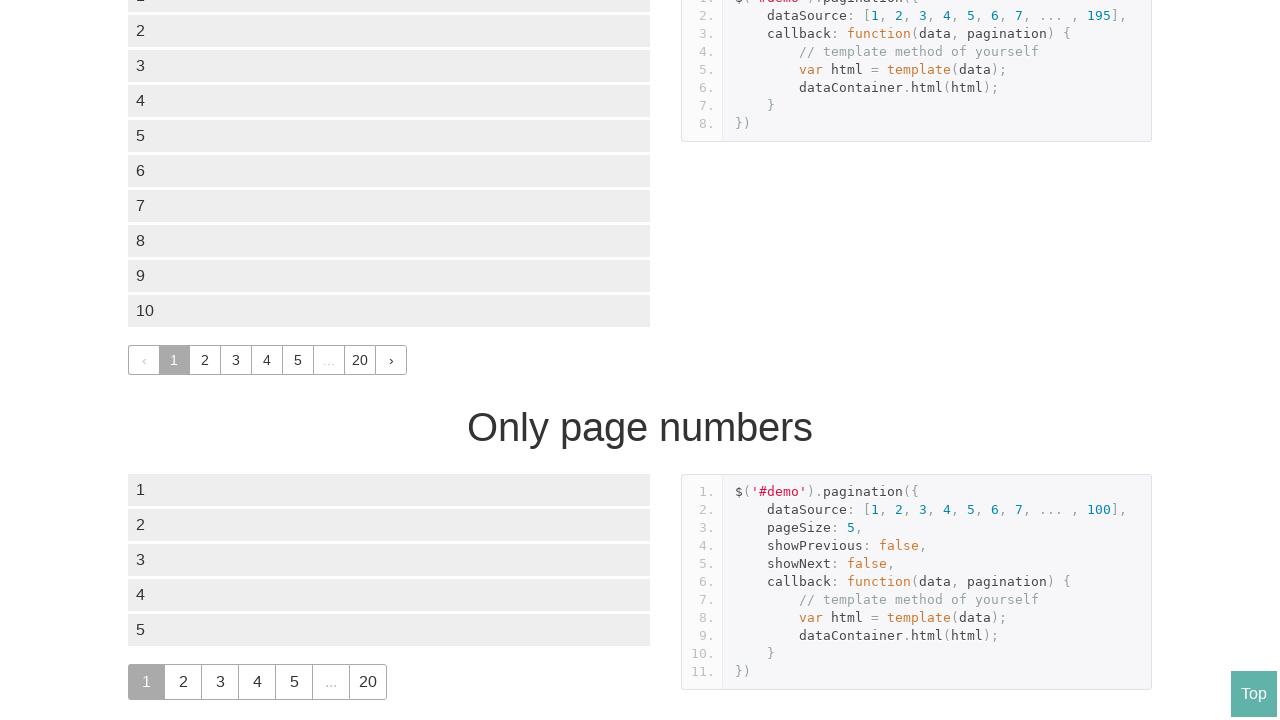